Tests the forgot login info functionality by clicking the forgot login link, filling in customer lookup form fields, and verifying the error message when customer is not found

Starting URL: https://parabank.parasoft.com/parabank/index.htm

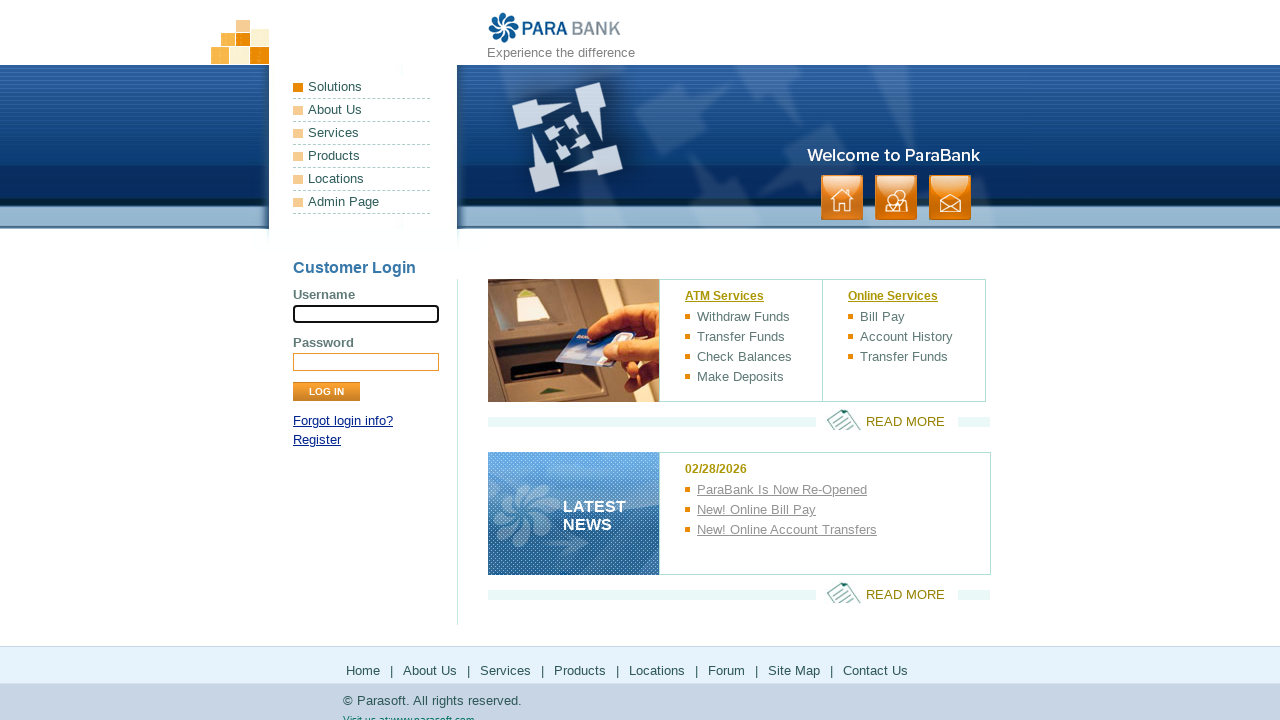

Clicked 'Forgot login info?' link at (343, 421) on a:has-text('Forgot login info?')
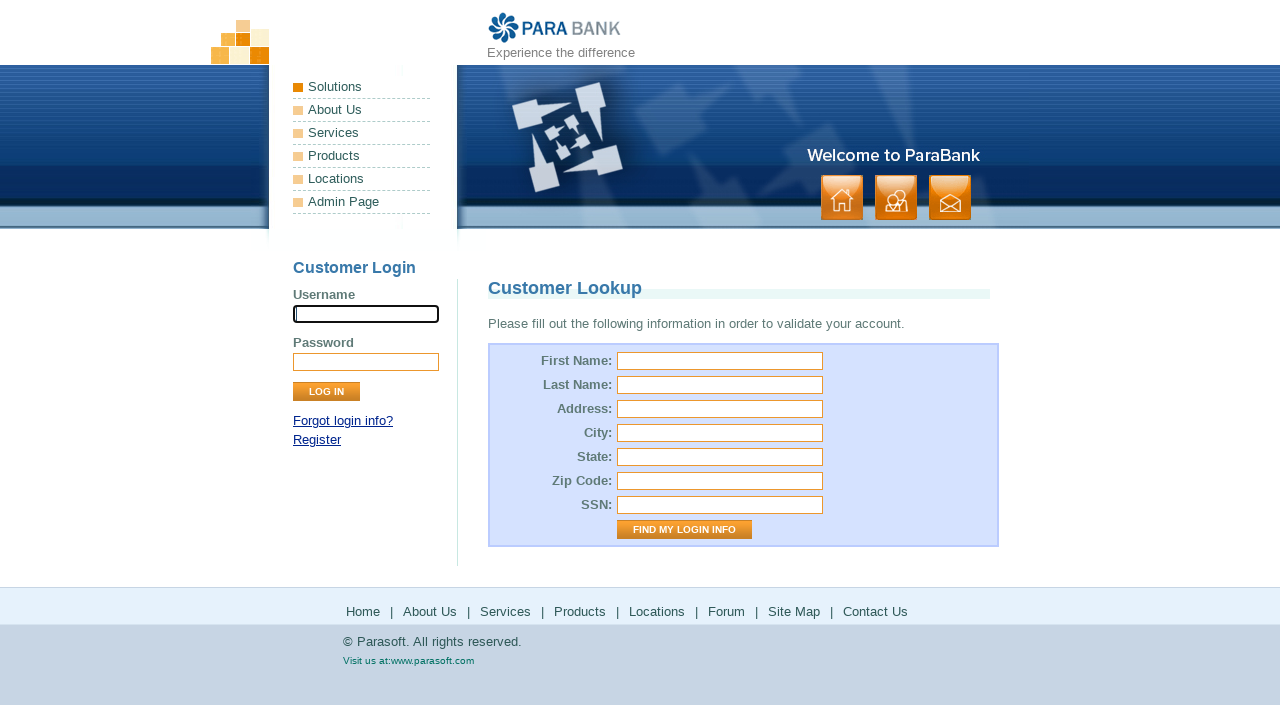

Customer Lookup page loaded
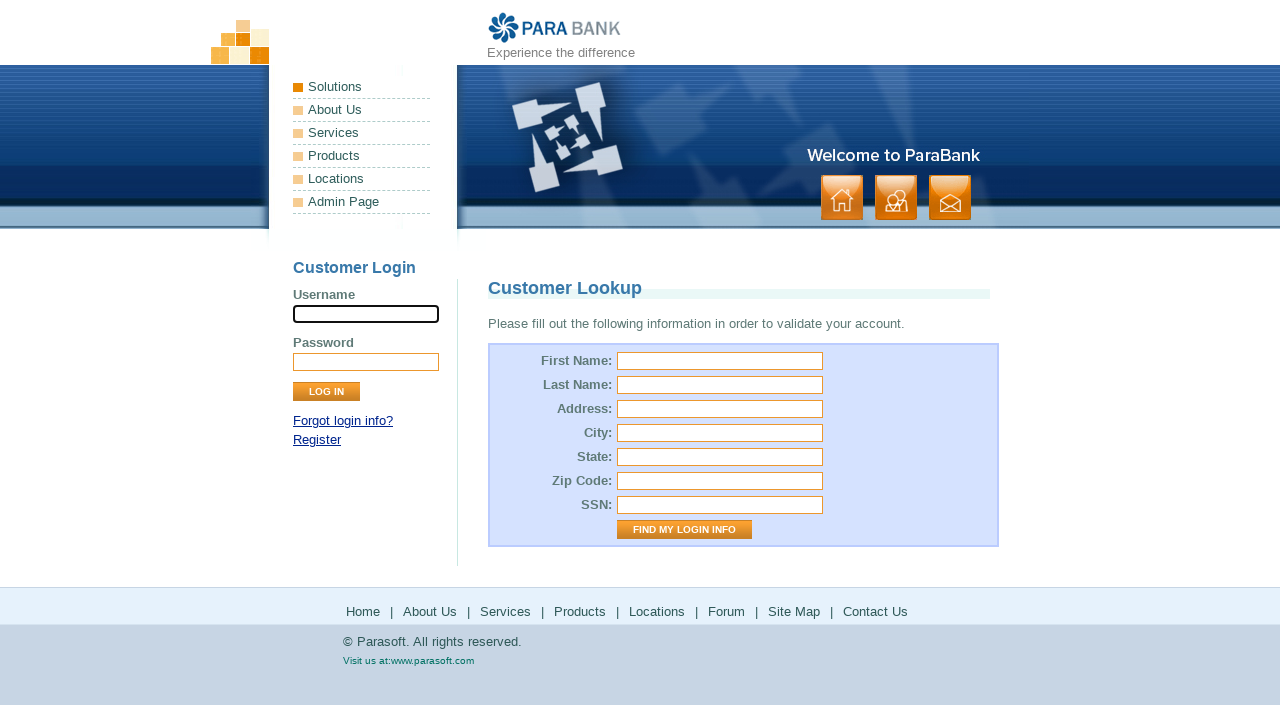

Filled first name field with 'user' on #firstName
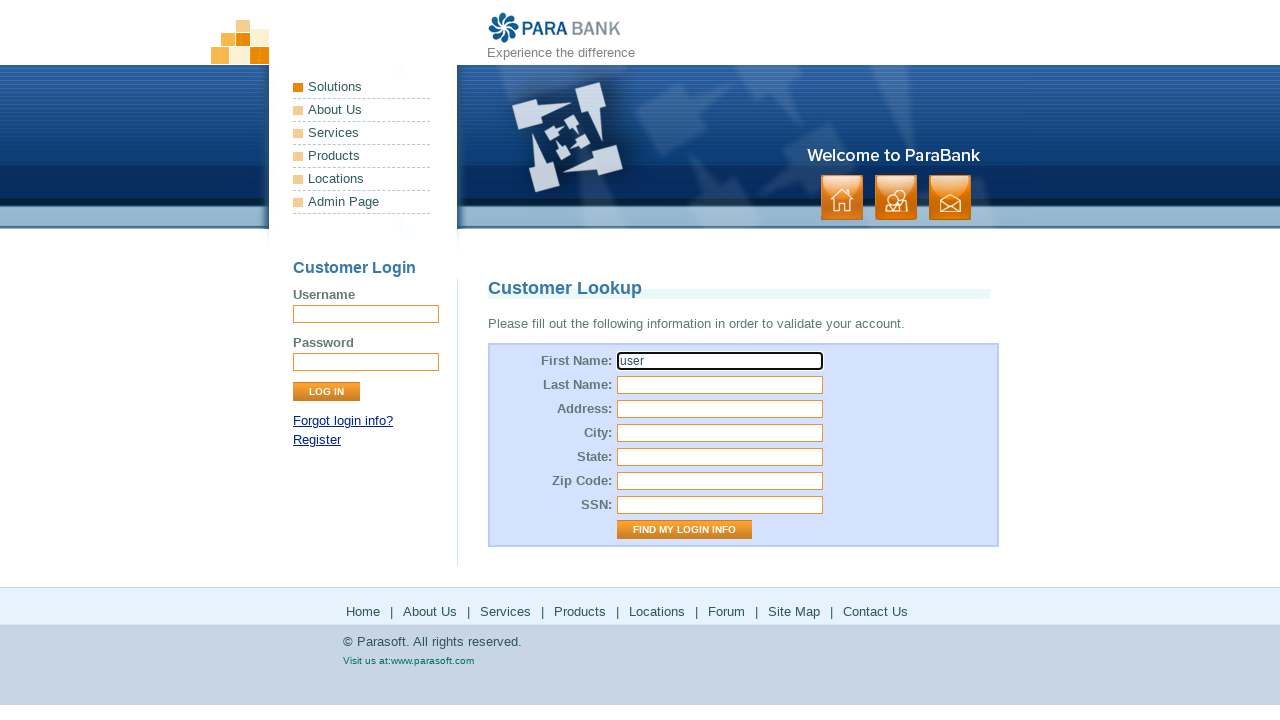

Filled last name field with 'User_user' on #lastName
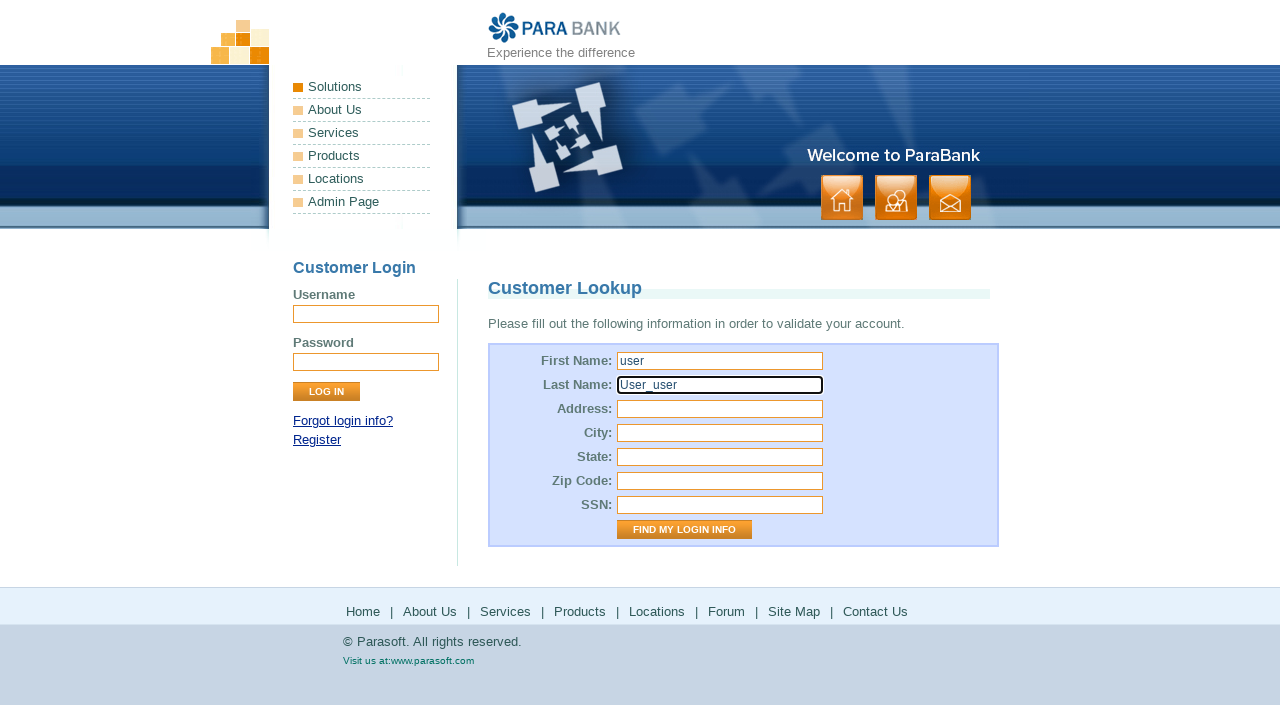

Filled address field with 'USA' on #address\.street
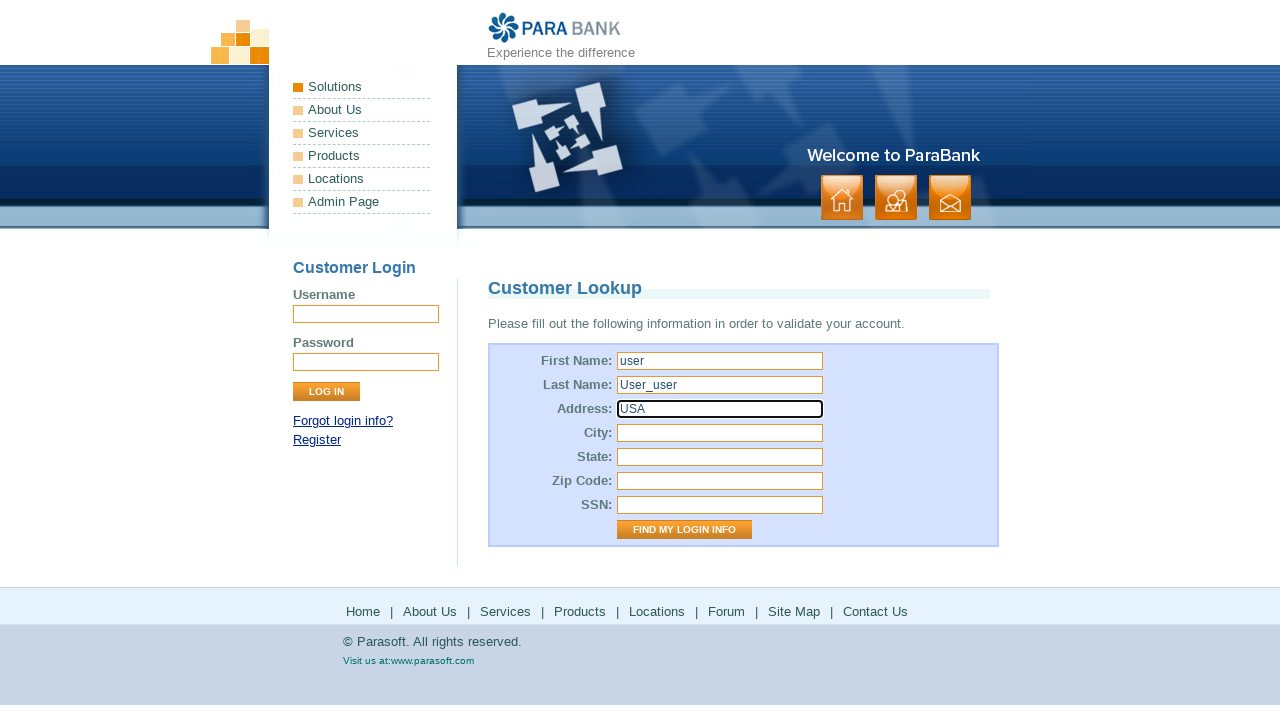

Filled city field with 'LOS ANGELES' on #address\.city
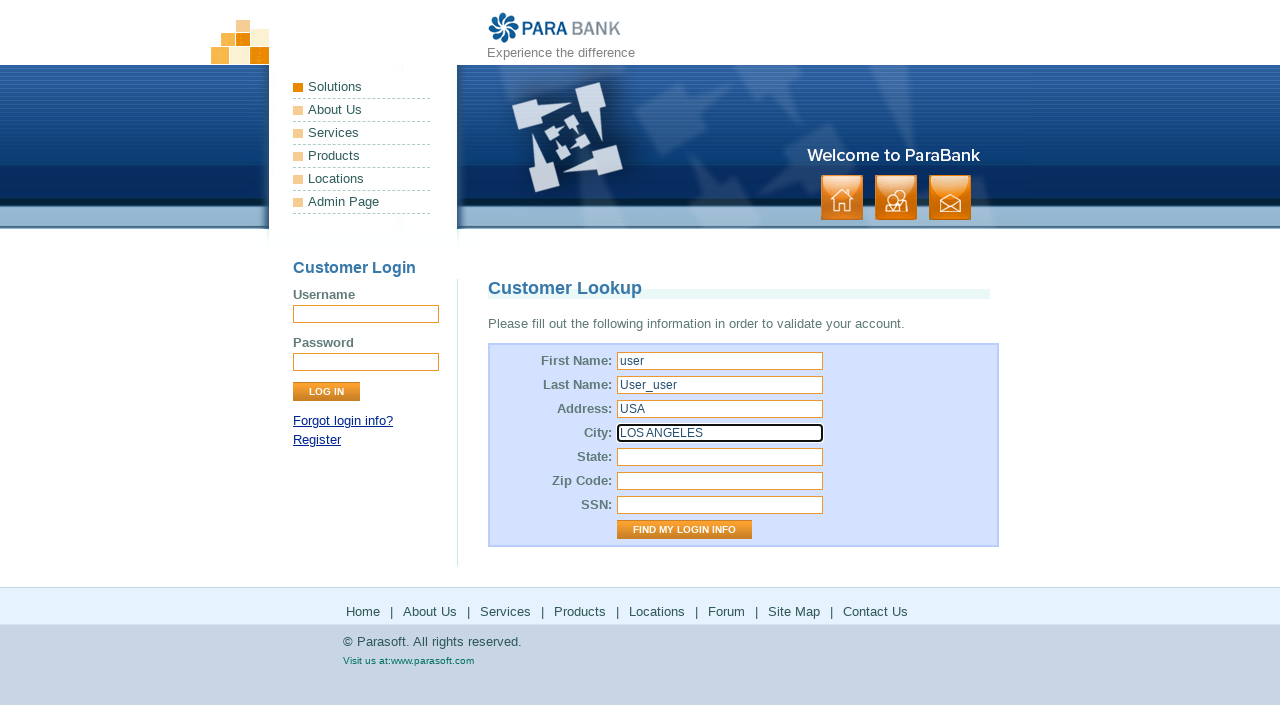

Filled state field with 'California' on #address\.state
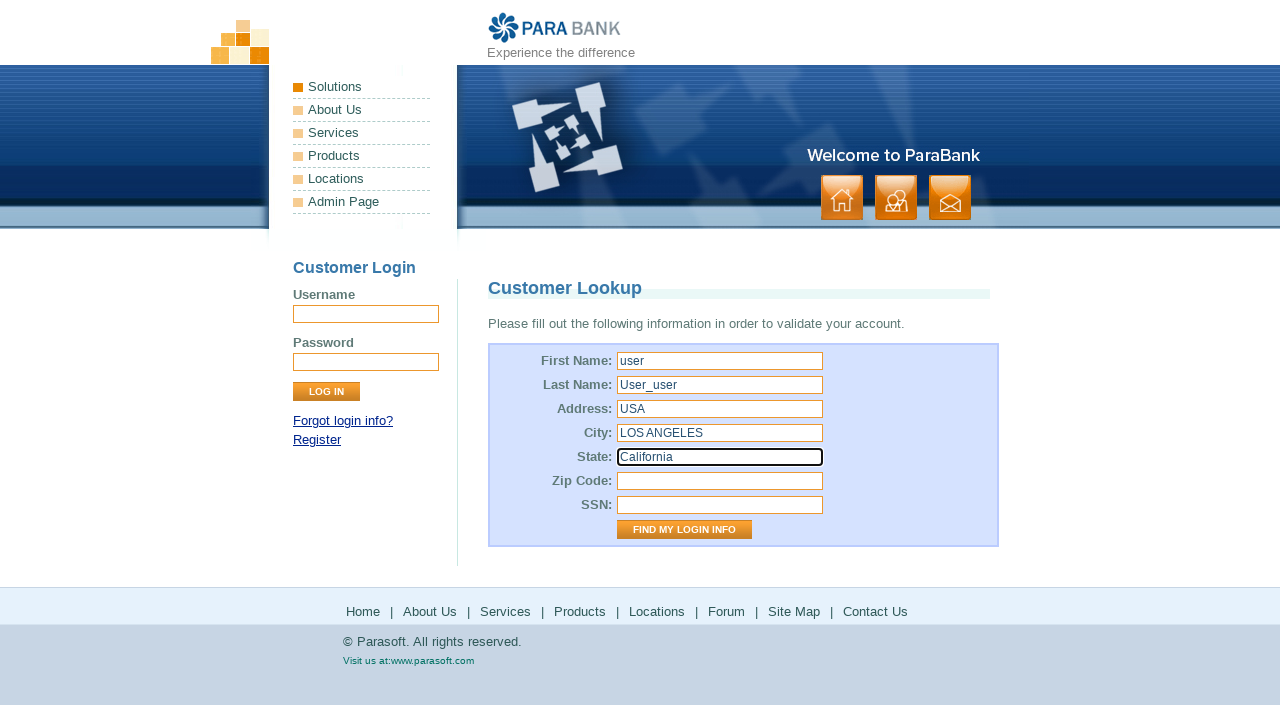

Filled zip code field with '123456' on #address\.zipCode
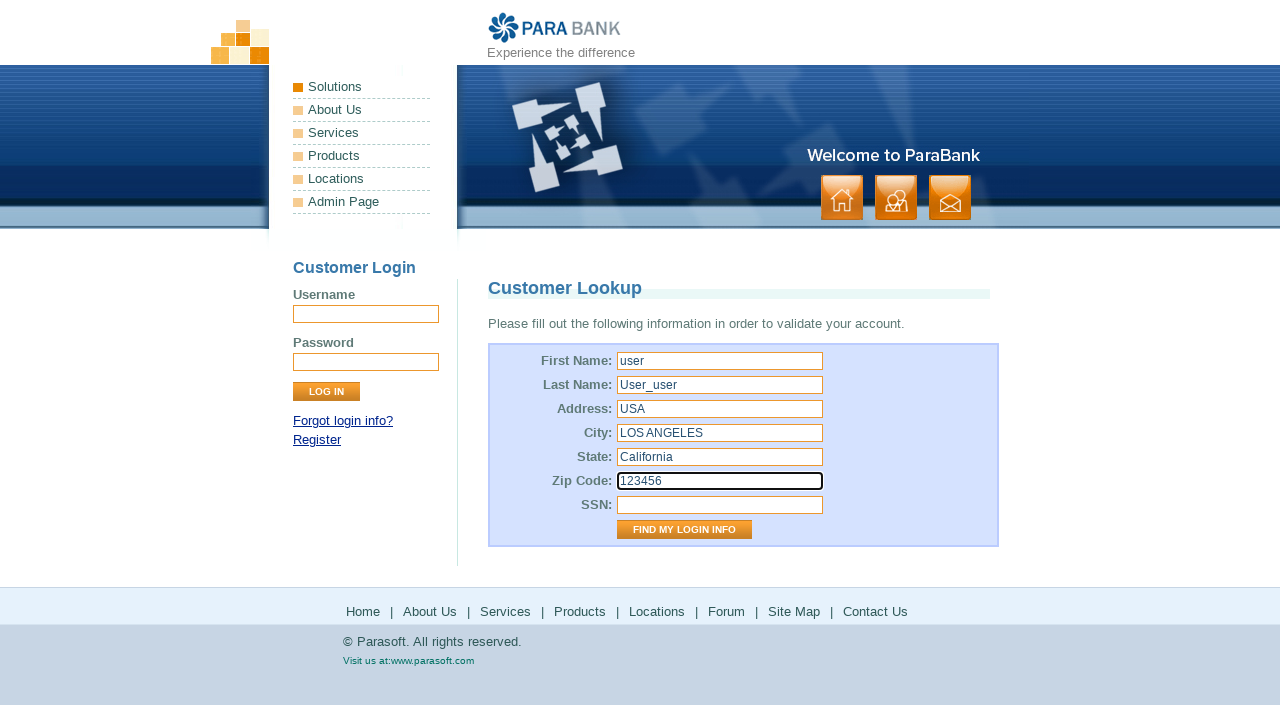

Filled SSN field with '123fff' on #ssn
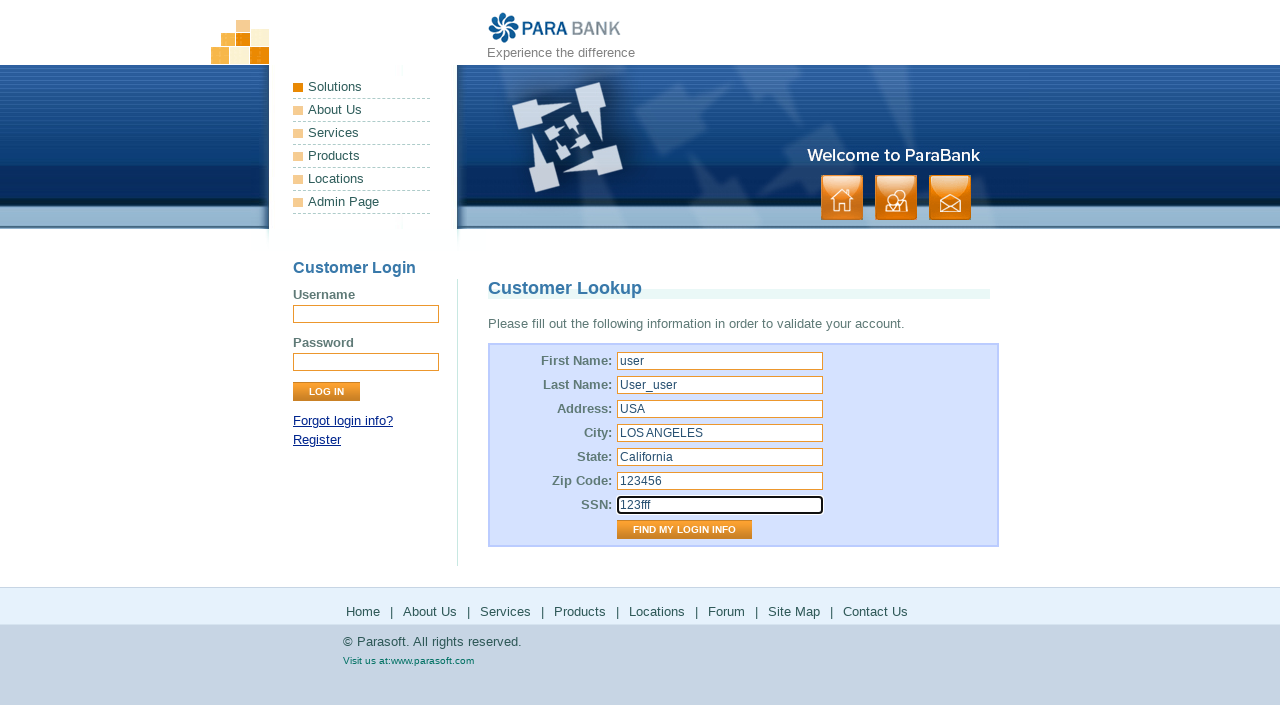

Clicked 'Find My Login Info' button at (684, 530) on input[value='Find My Login Info']
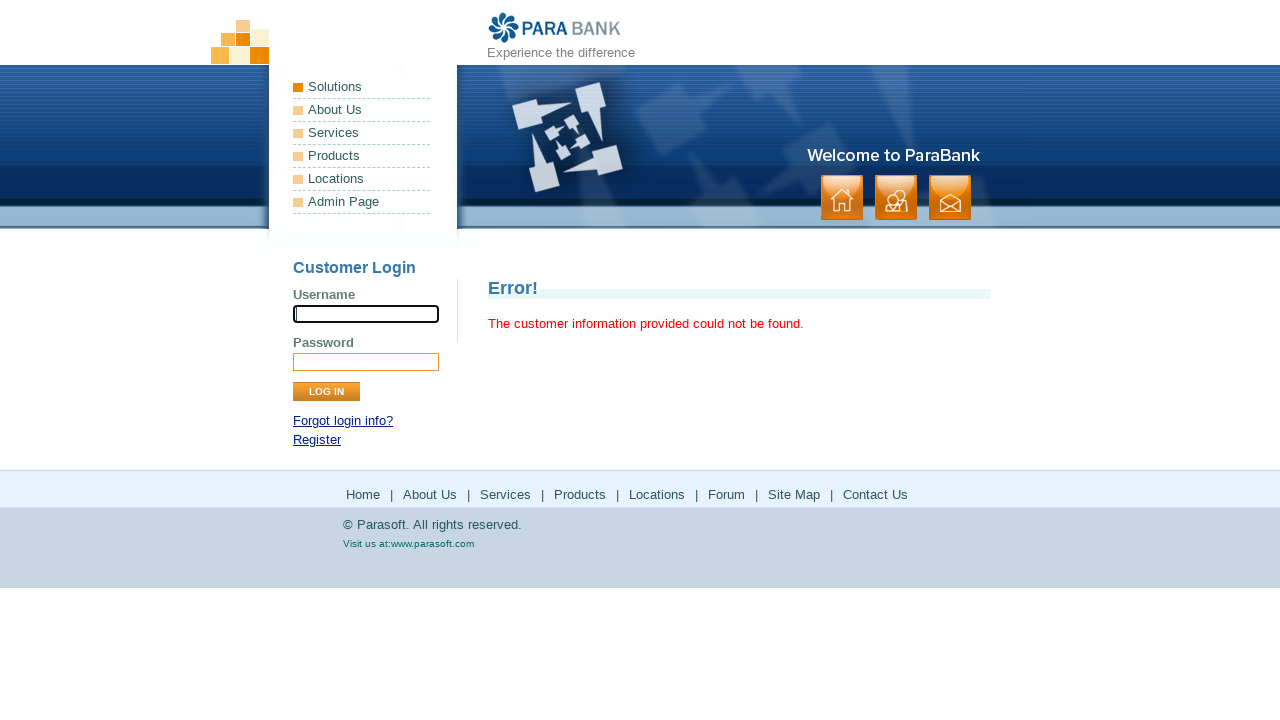

Error message displayed - customer not found
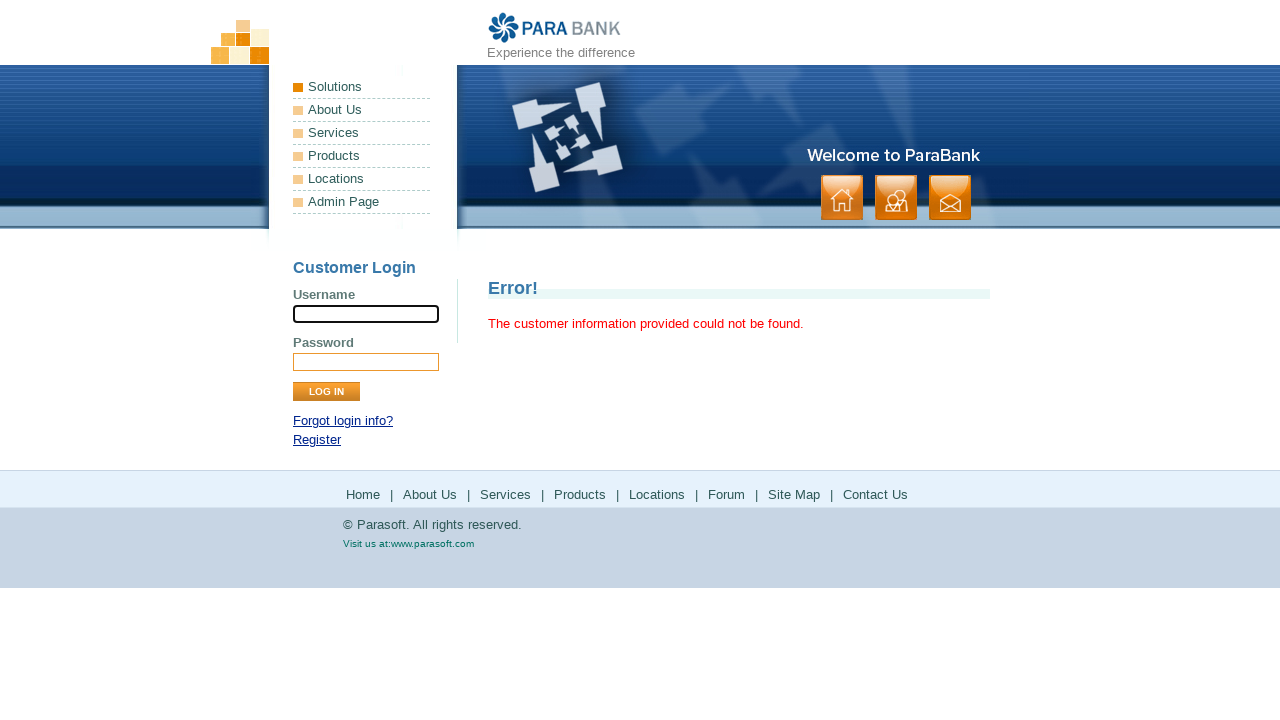

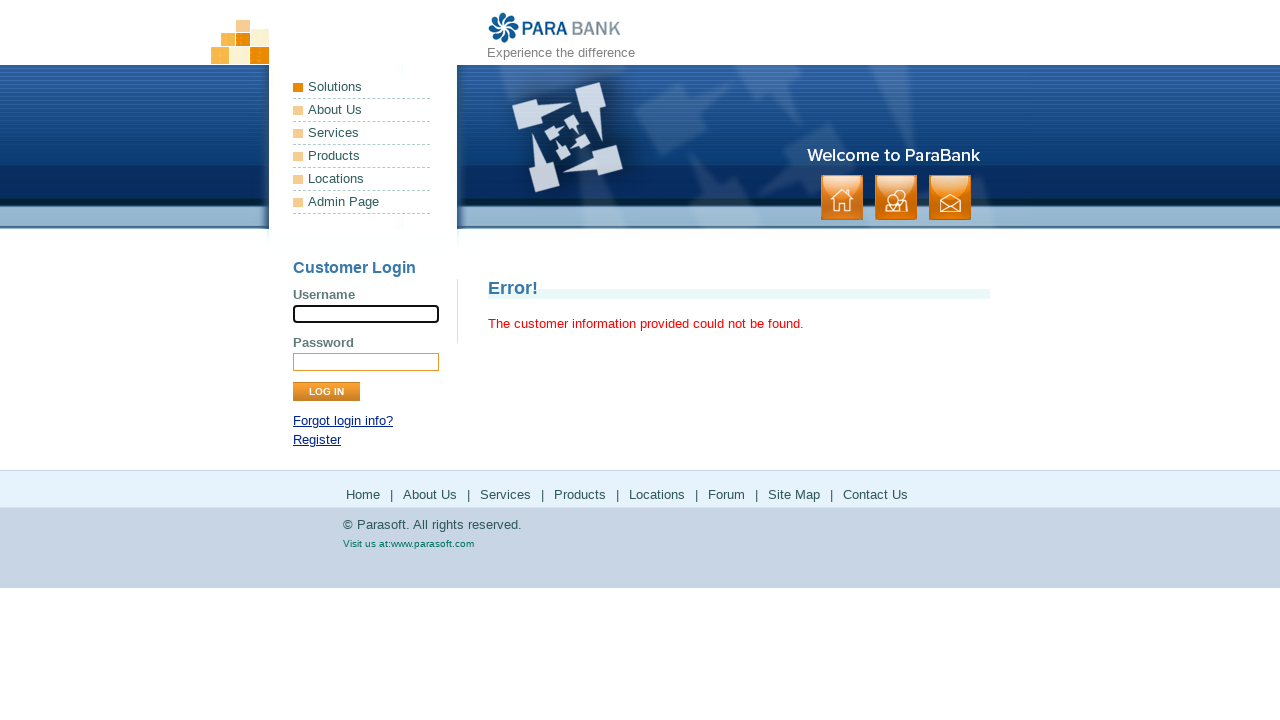